Tests file download functionality by navigating to a file download testing page and clicking the download button to initiate a file download.

Starting URL: https://leafground.com/file.xhtml

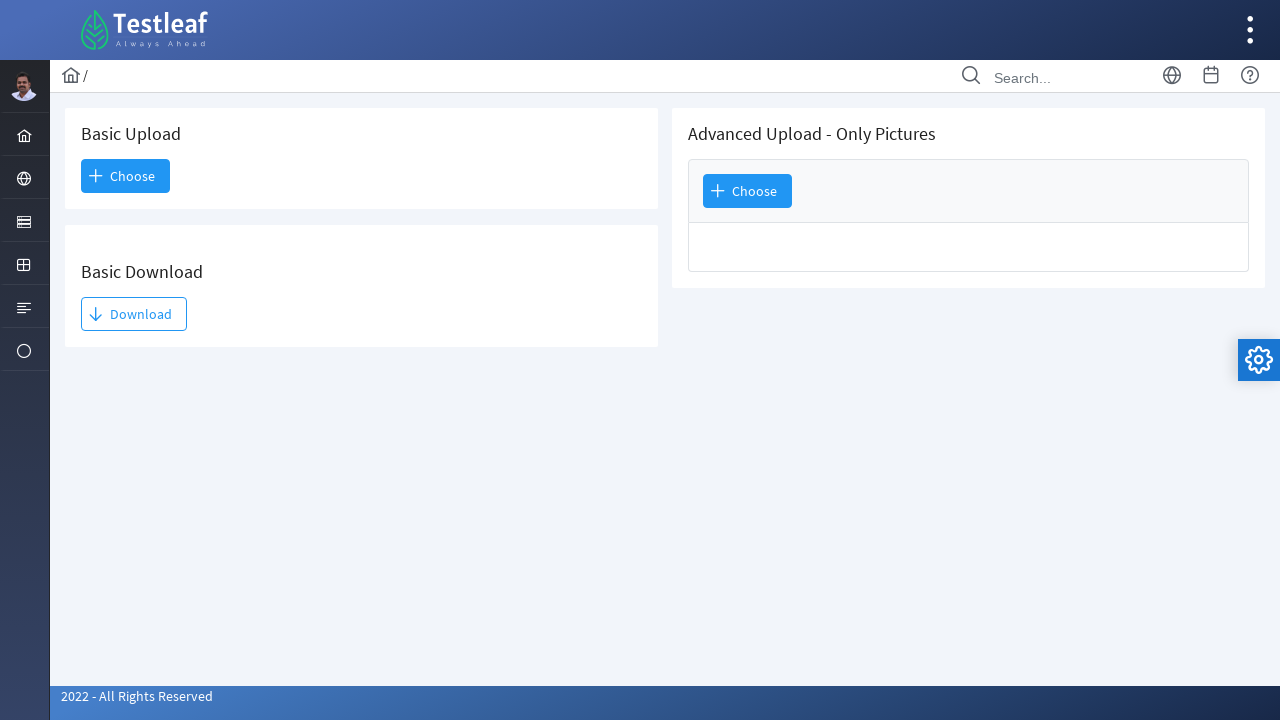

Navigated to file download testing page
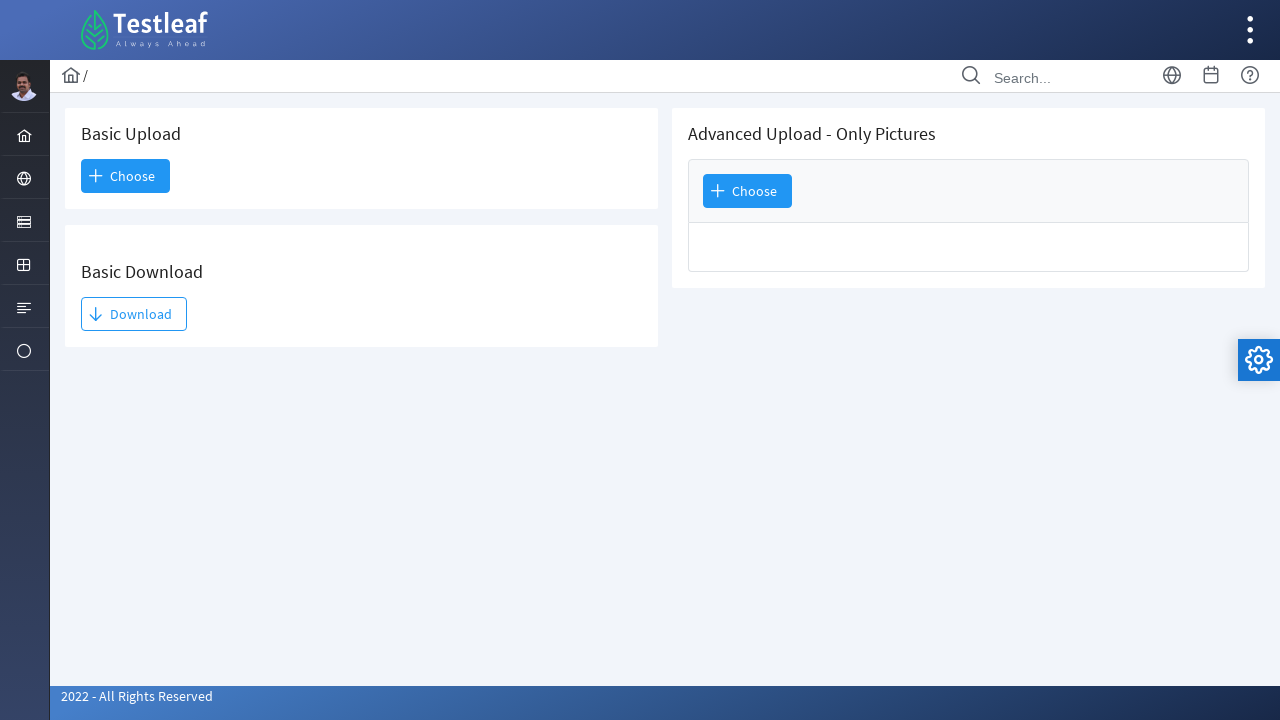

Download button became visible
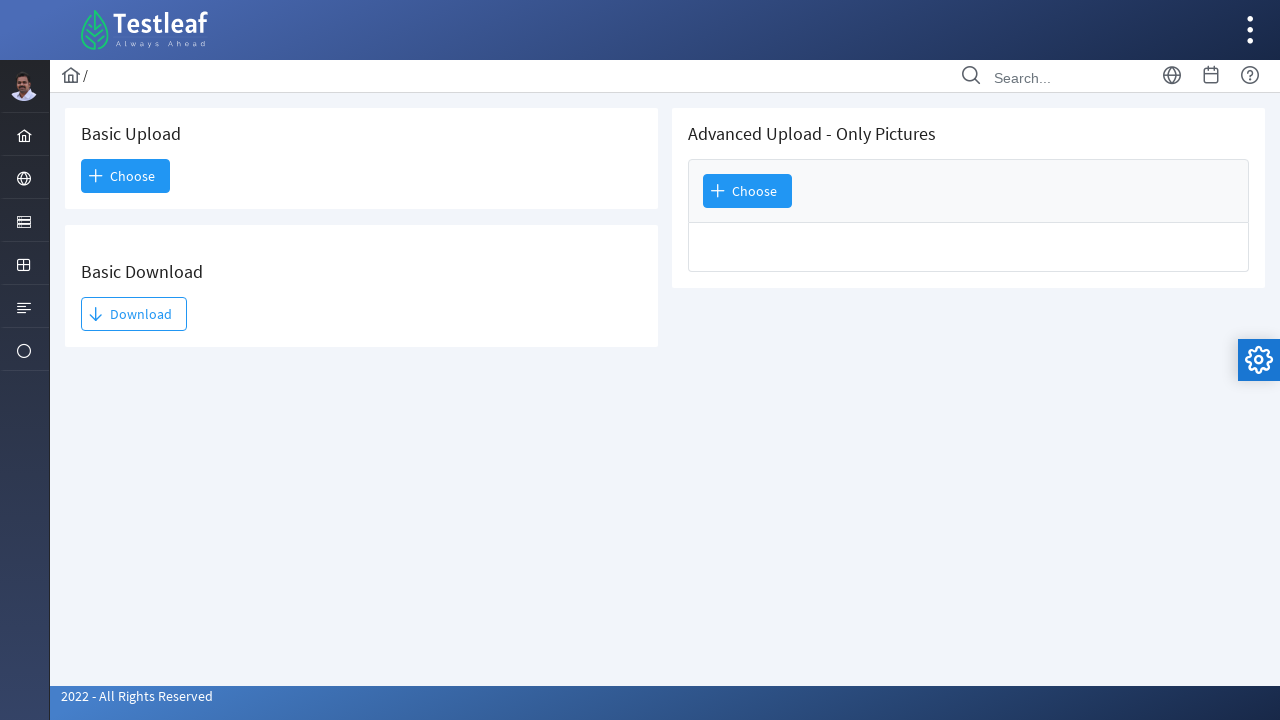

Clicked the download button to initiate file download at (134, 314) on xpath=//*[@id='j_idt93:j_idt95']/span[2]
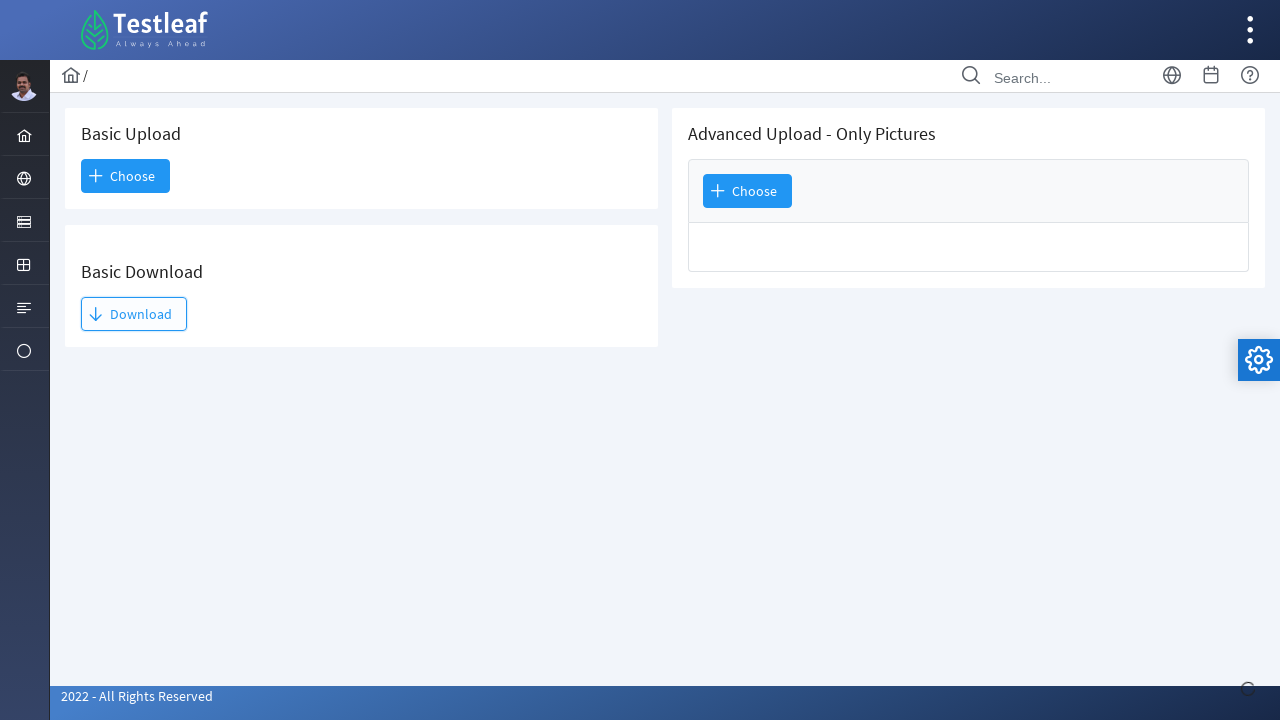

Waited for download to start
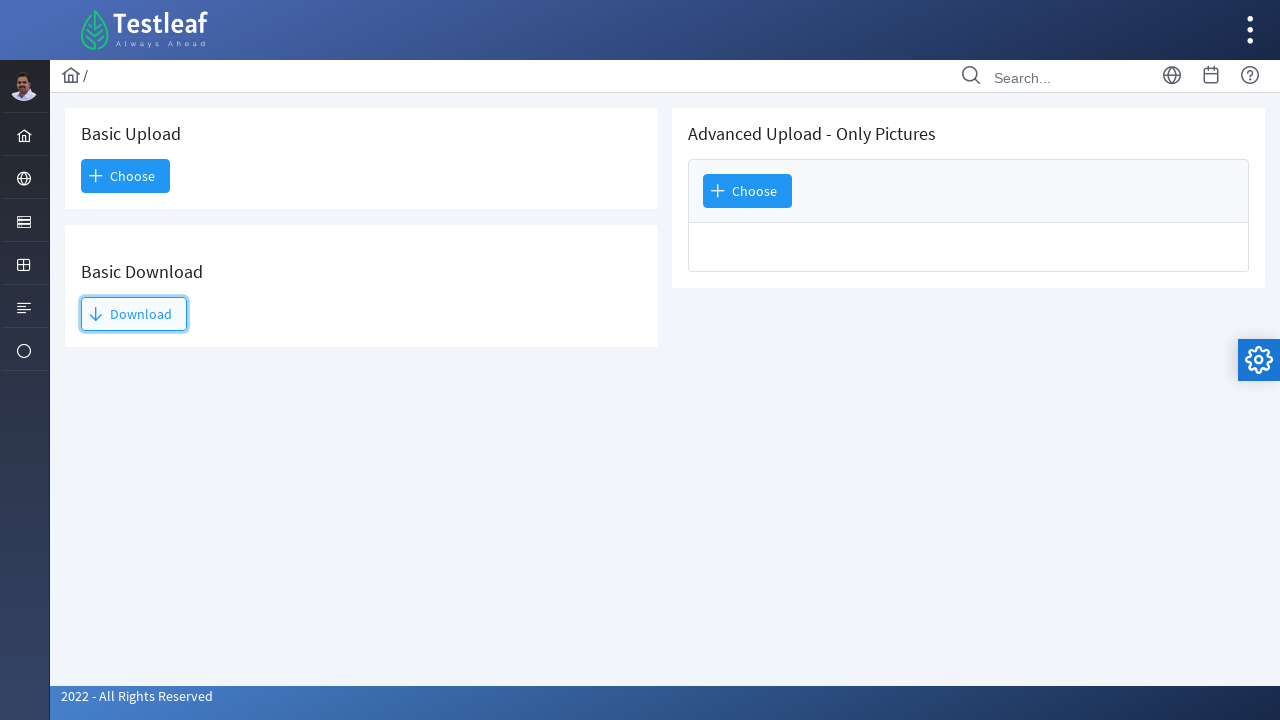

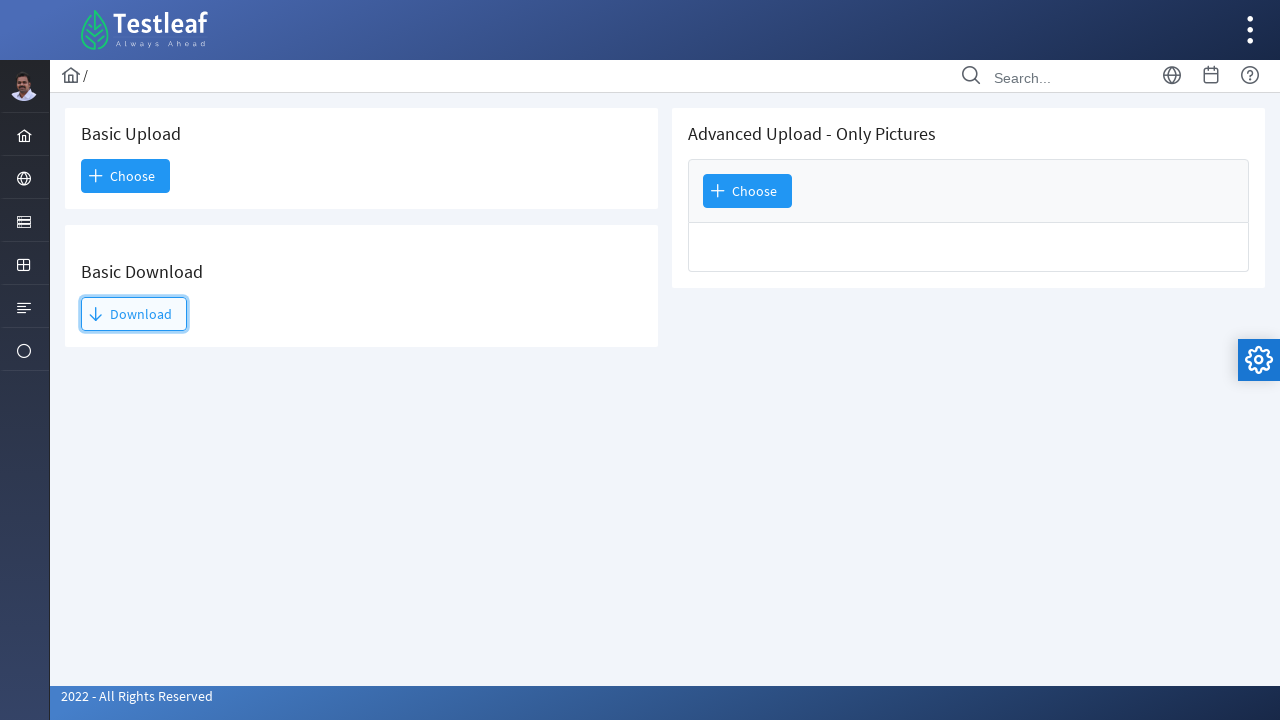